Tests data table sorting by clicking the dues column header and verifying values are sorted in ascending order (table with semantic class attributes)

Starting URL: http://the-internet.herokuapp.com/tables

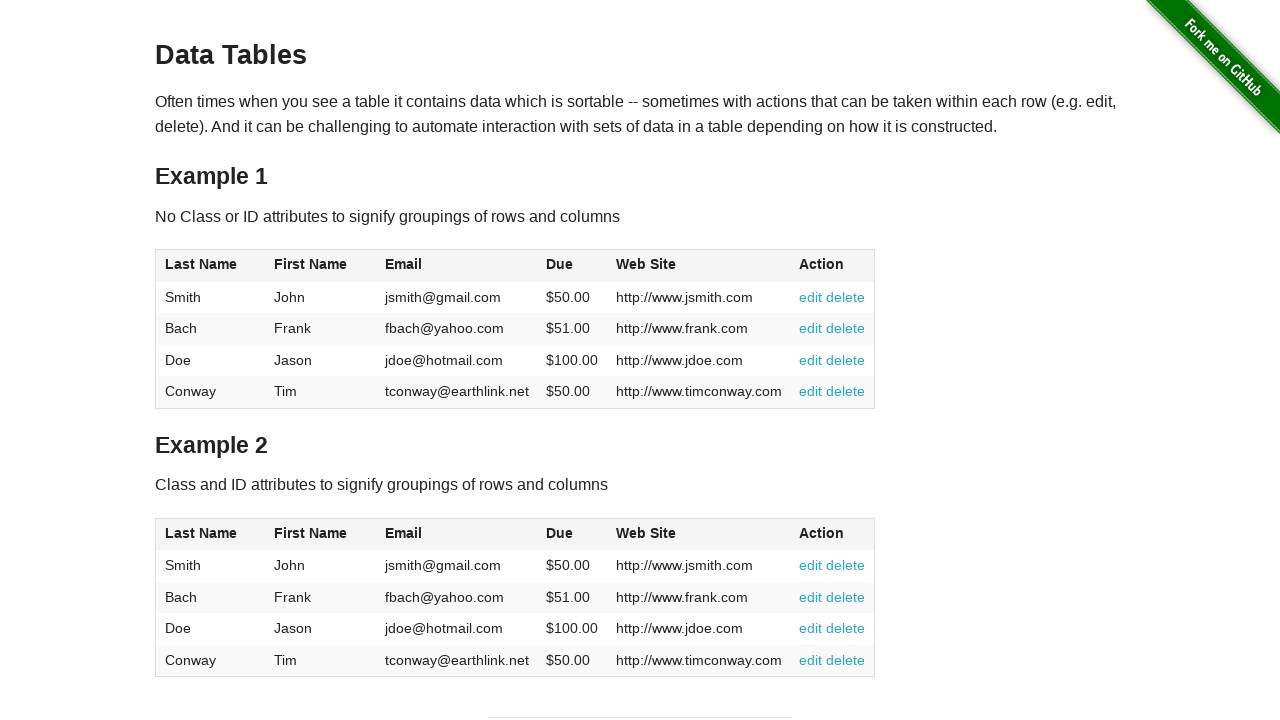

Clicked dues column header to sort in ascending order at (560, 533) on #table2 thead .dues
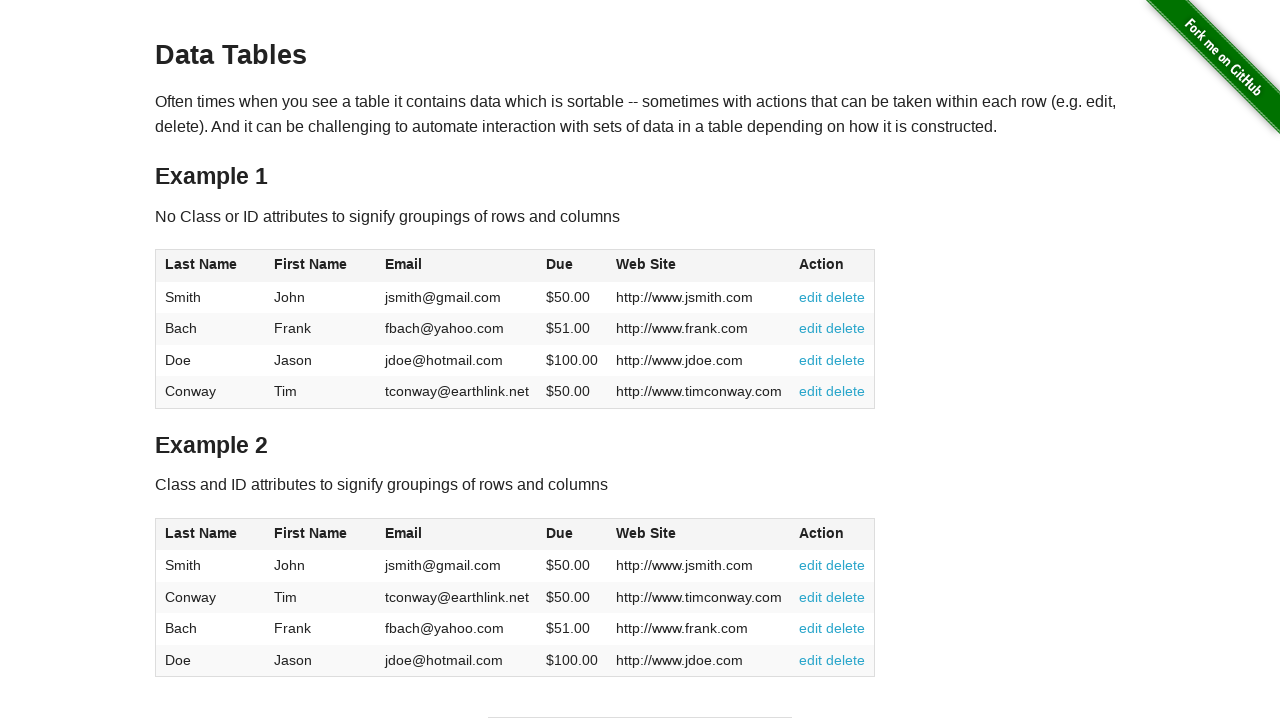

Table body dues cells loaded and became visible
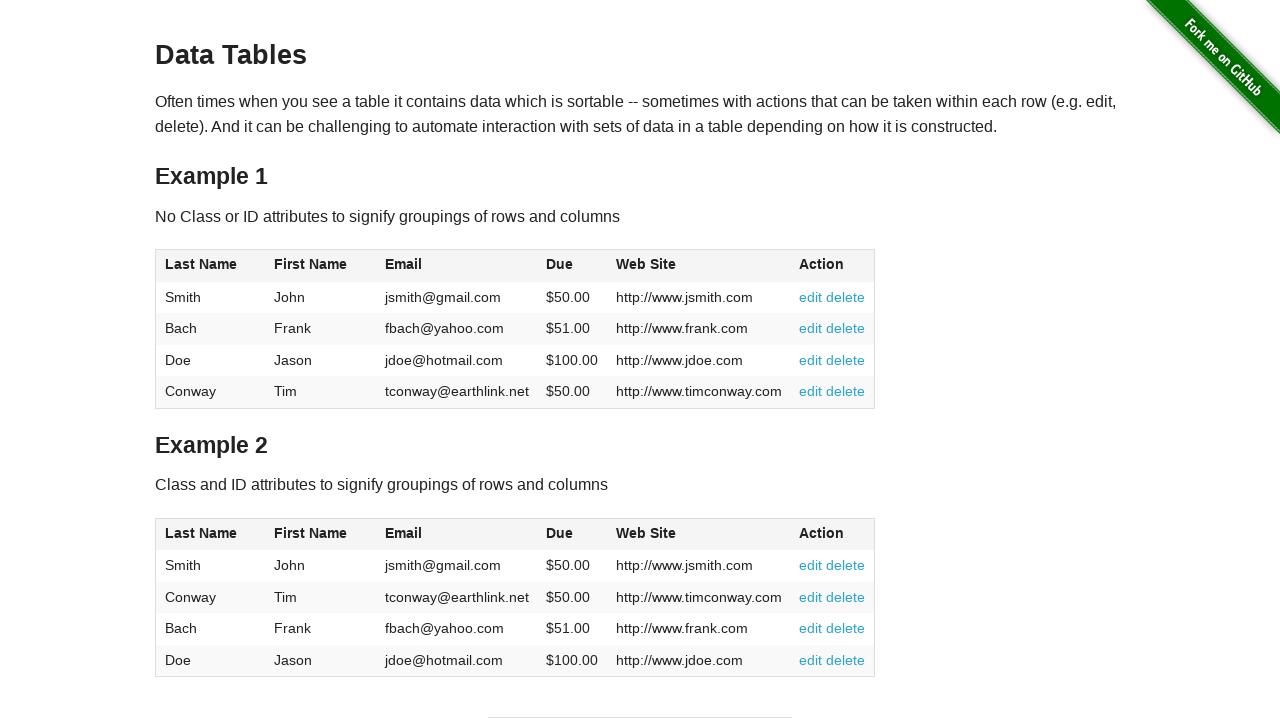

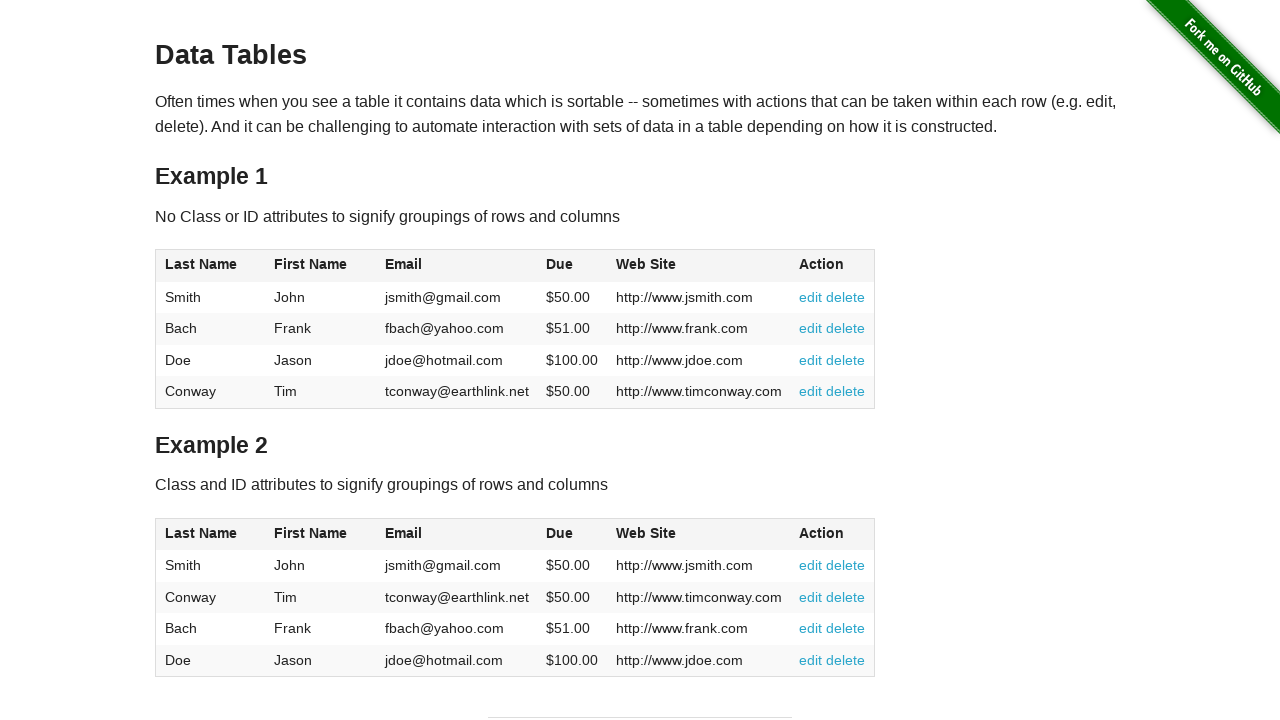